Tests text field input by entering text into a name field and verifying the entered value

Starting URL: http://antoniotrindade.com.br/treinoautomacao/elementsweb.html

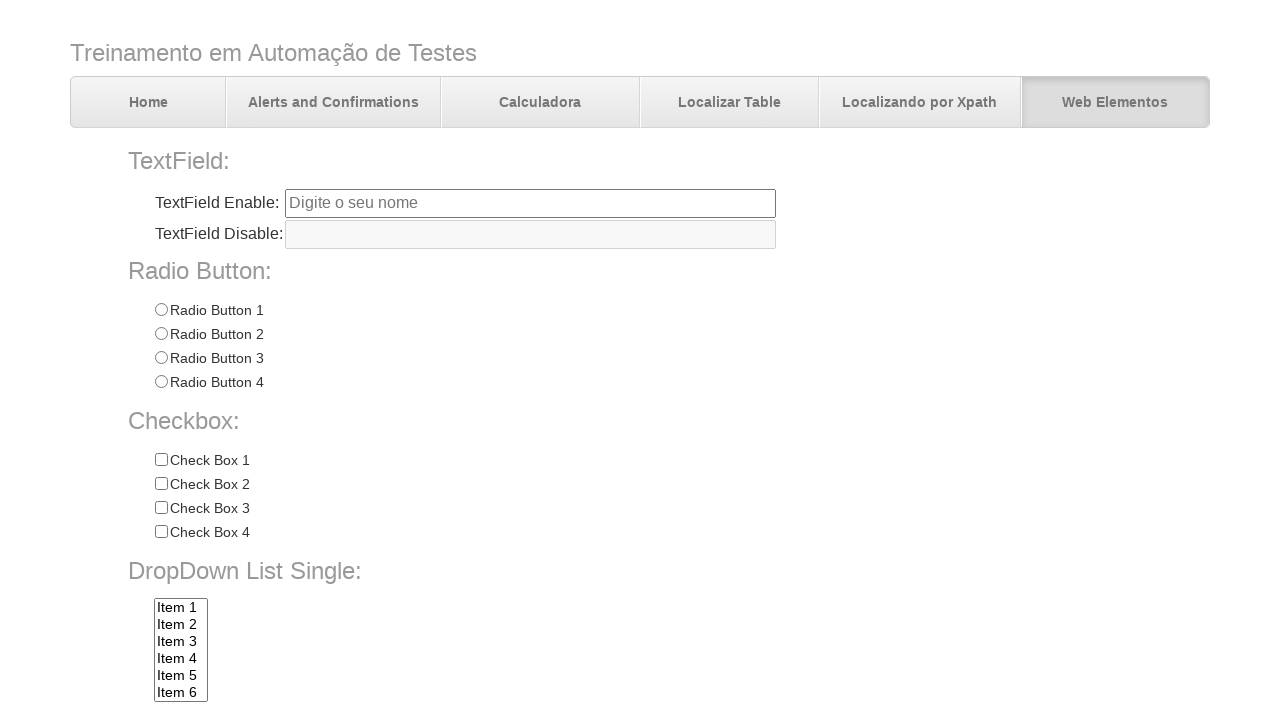

Filled name text field with 'Sany Chiquetti' on input[name='txtbox1']
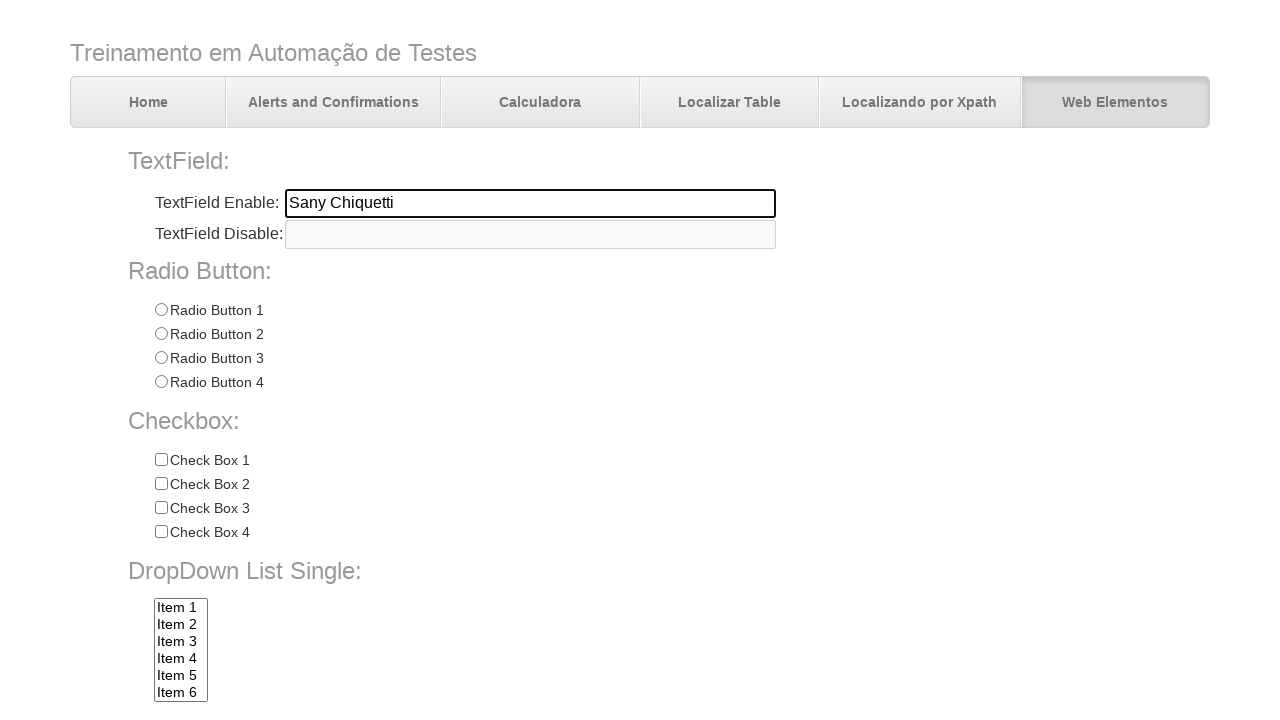

Verified that name text field contains 'Sany Chiquetti'
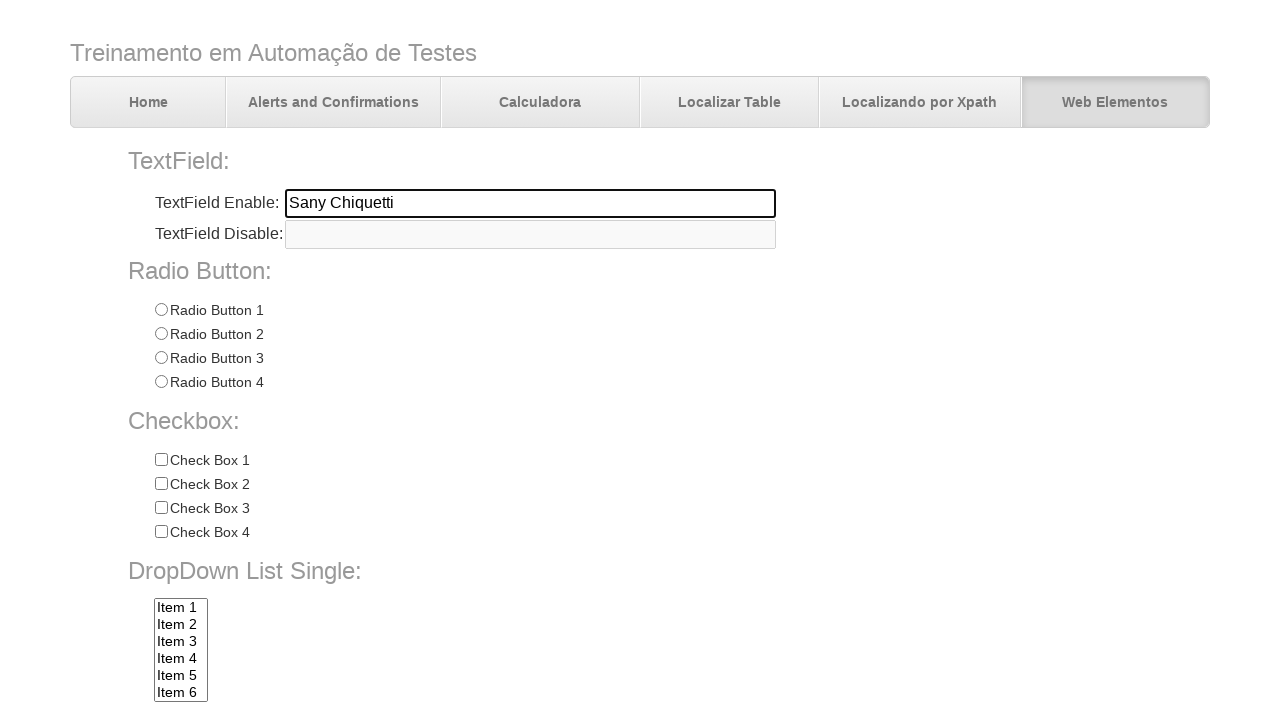

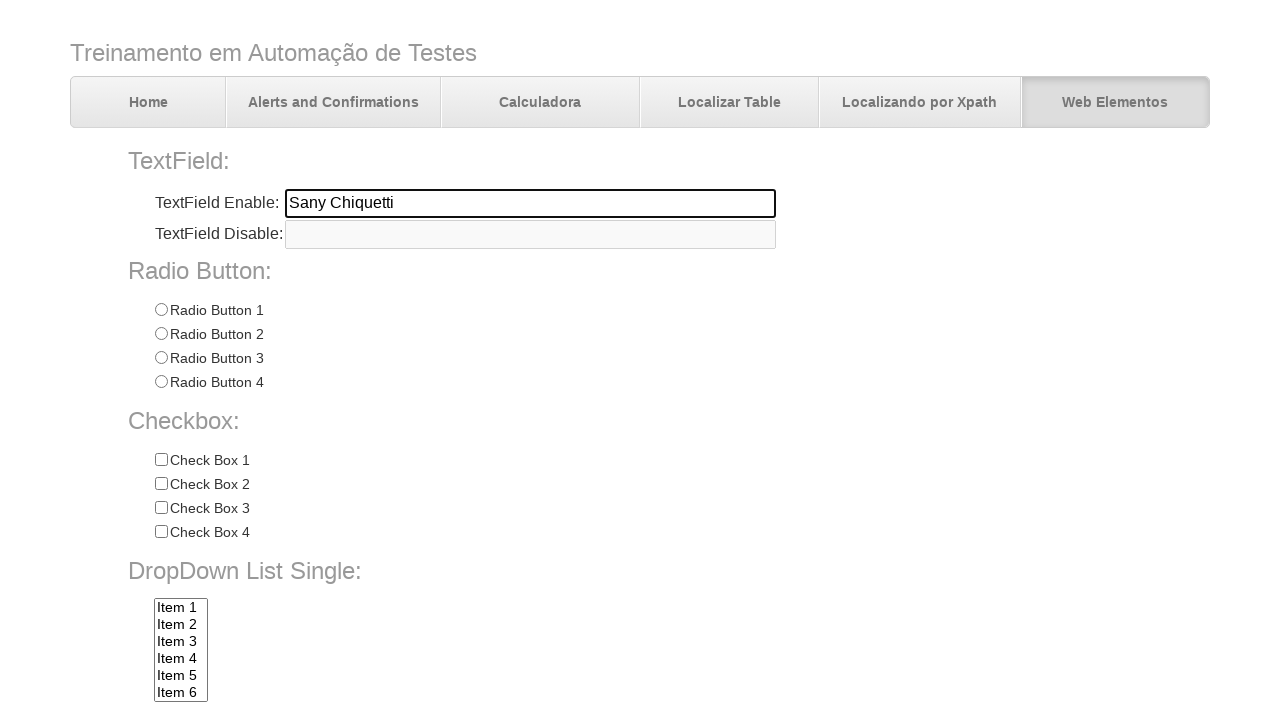